Tests alert handling functionality by triggering an alert and accepting it

Starting URL: https://demoqa.com/alerts

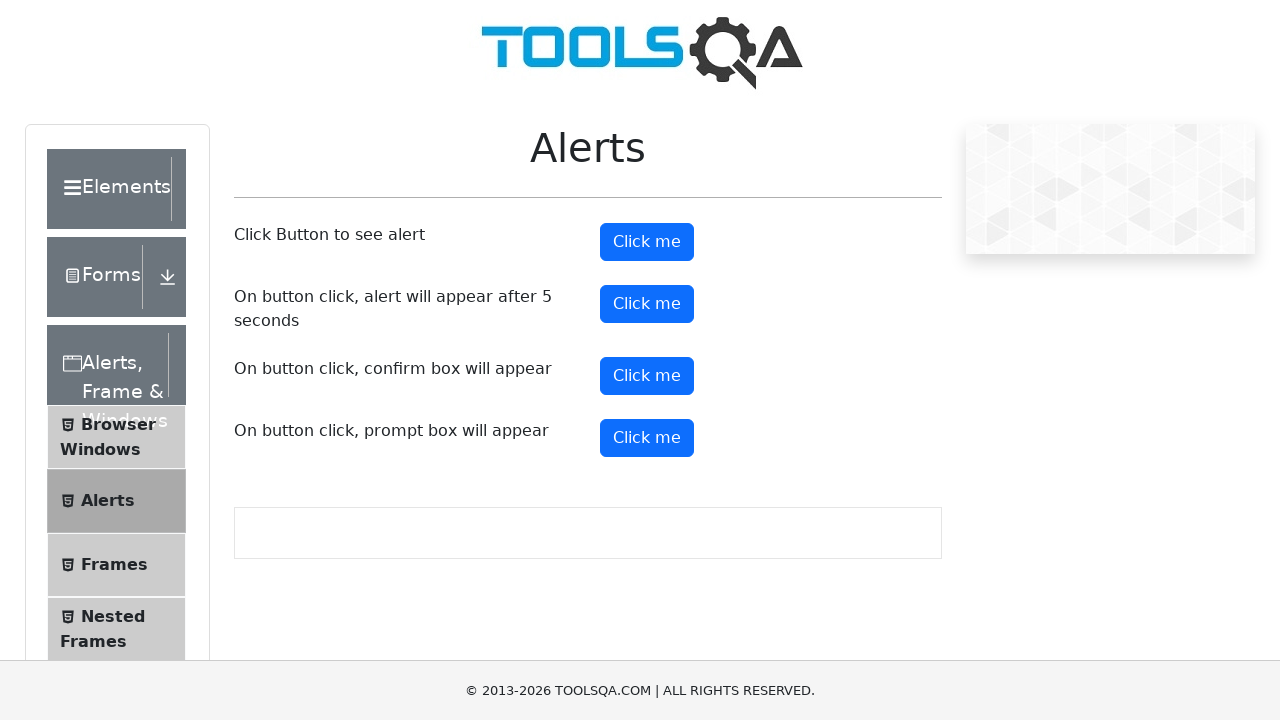

Clicked alert button to trigger alert at (647, 242) on #alertButton
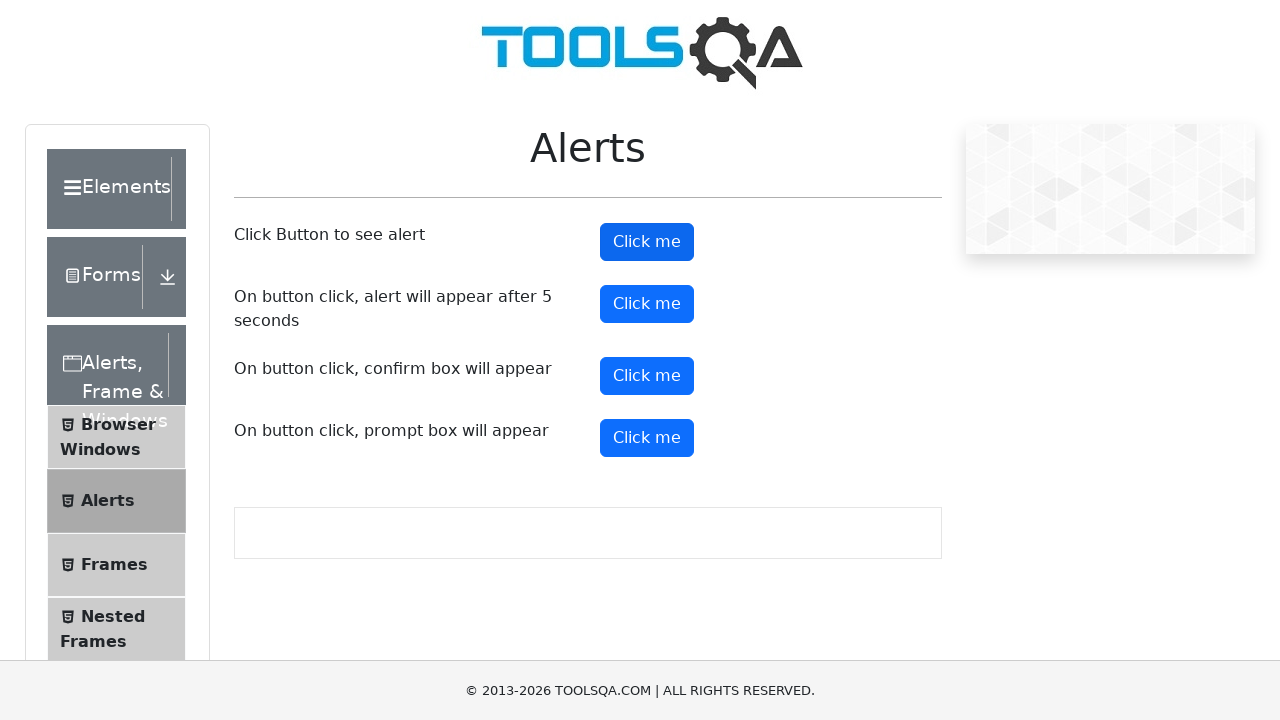

Set up dialog handler to accept alerts
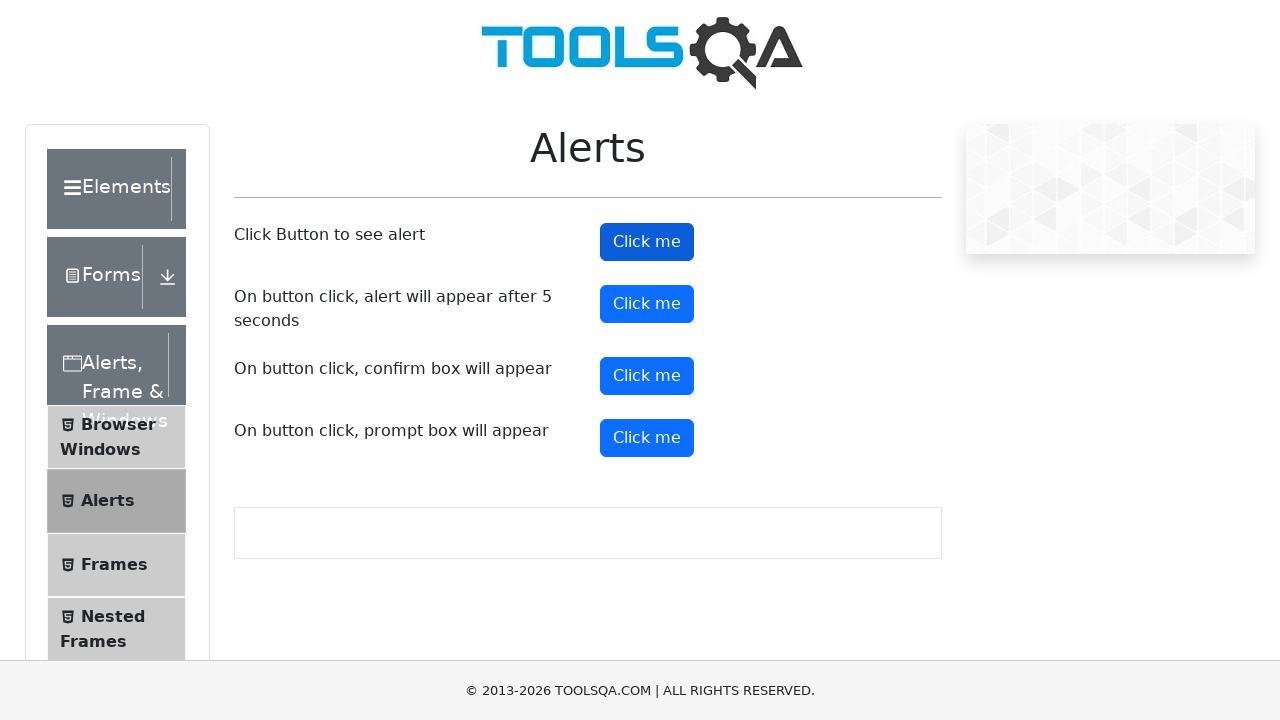

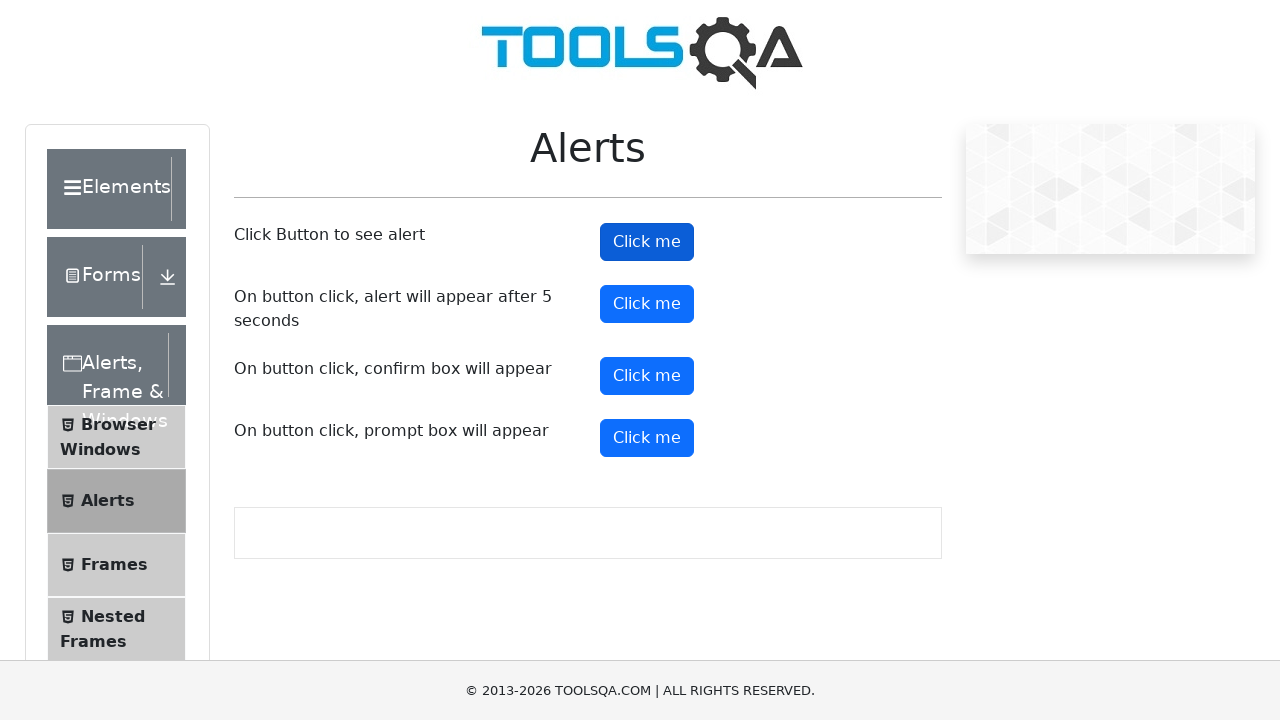